Tests opting out of A/B tests by adding an opt-out cookie on the homepage before navigating to the A/B test page.

Starting URL: http://the-internet.herokuapp.com

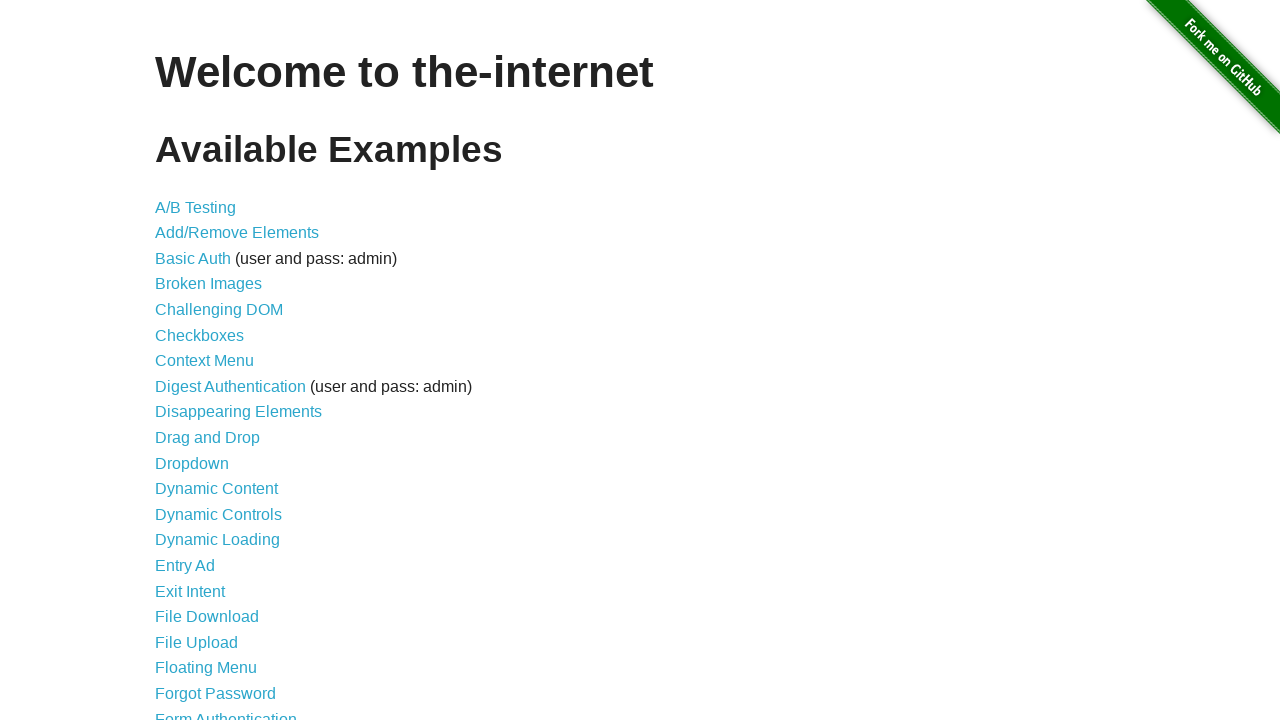

Added optimizelyOptOut cookie on homepage to opt out of A/B tests
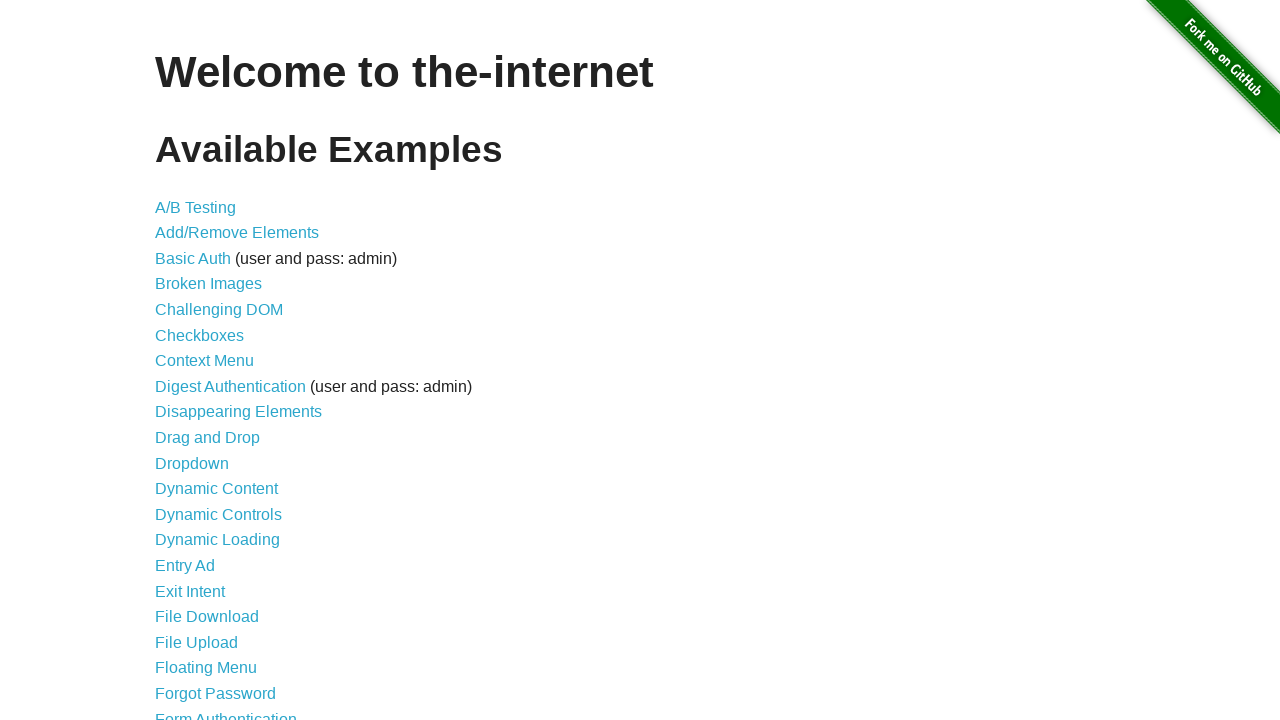

Navigated to A/B test page
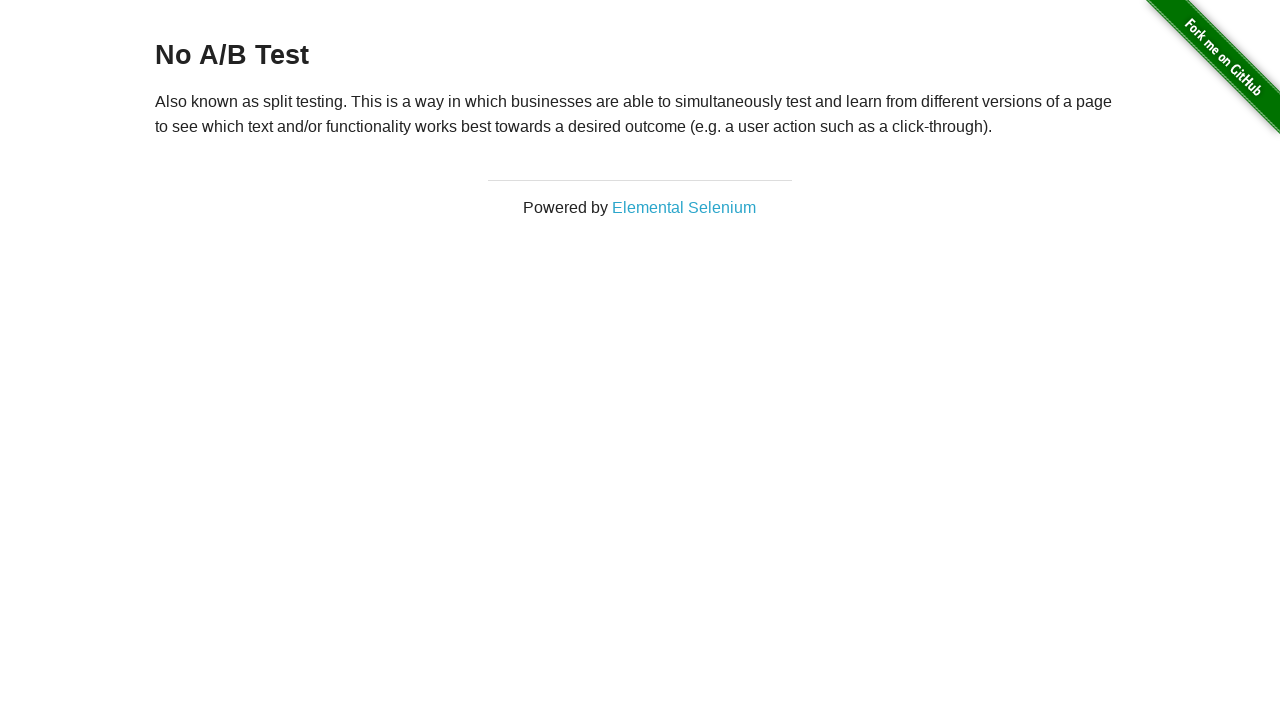

Retrieved heading text from A/B test page
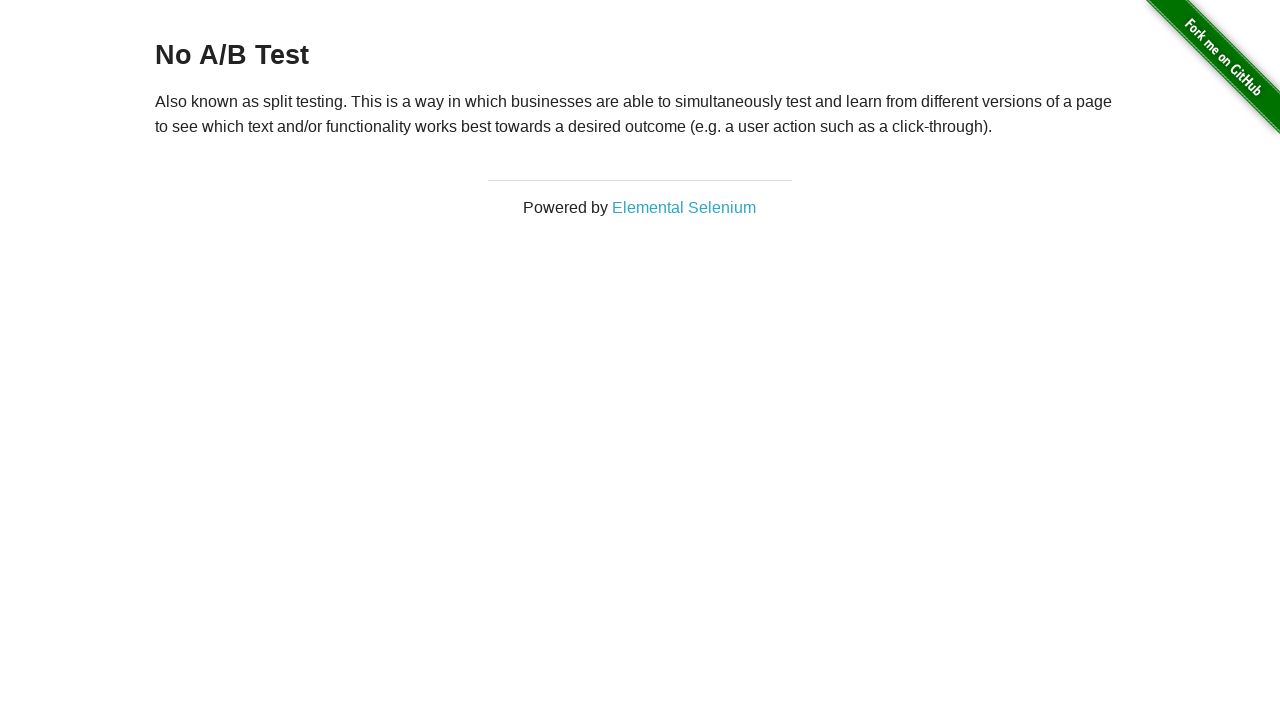

Verified that heading displays 'No A/B Test', confirming opt-out cookie worked
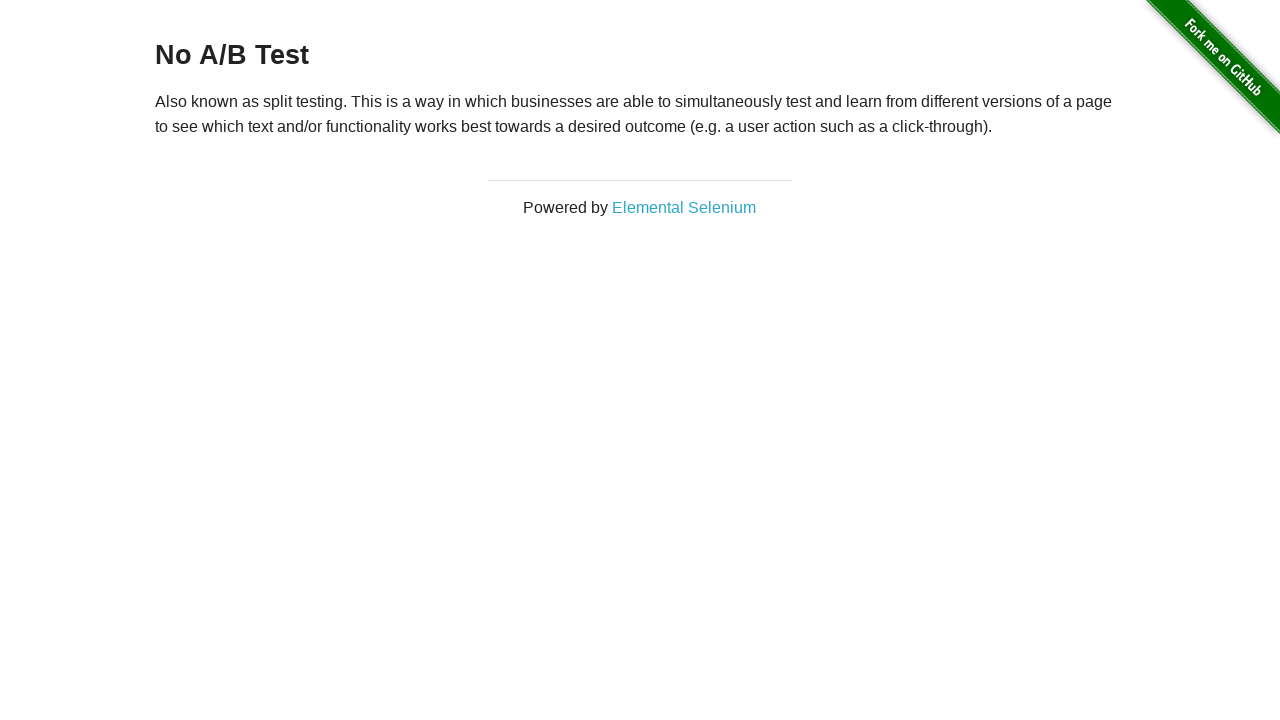

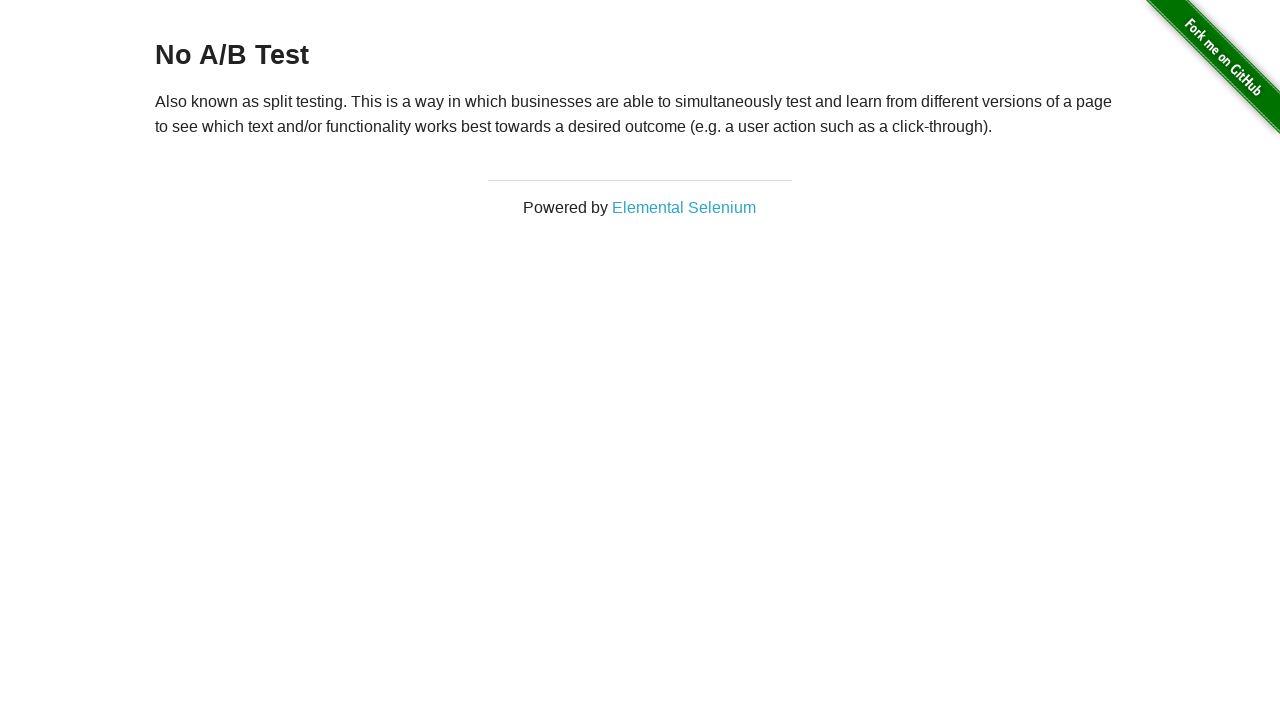